Tests XSS protection by attempting to inject various XSS payloads into form inputs

Starting URL: https://demo.playwright.dev/todomvc

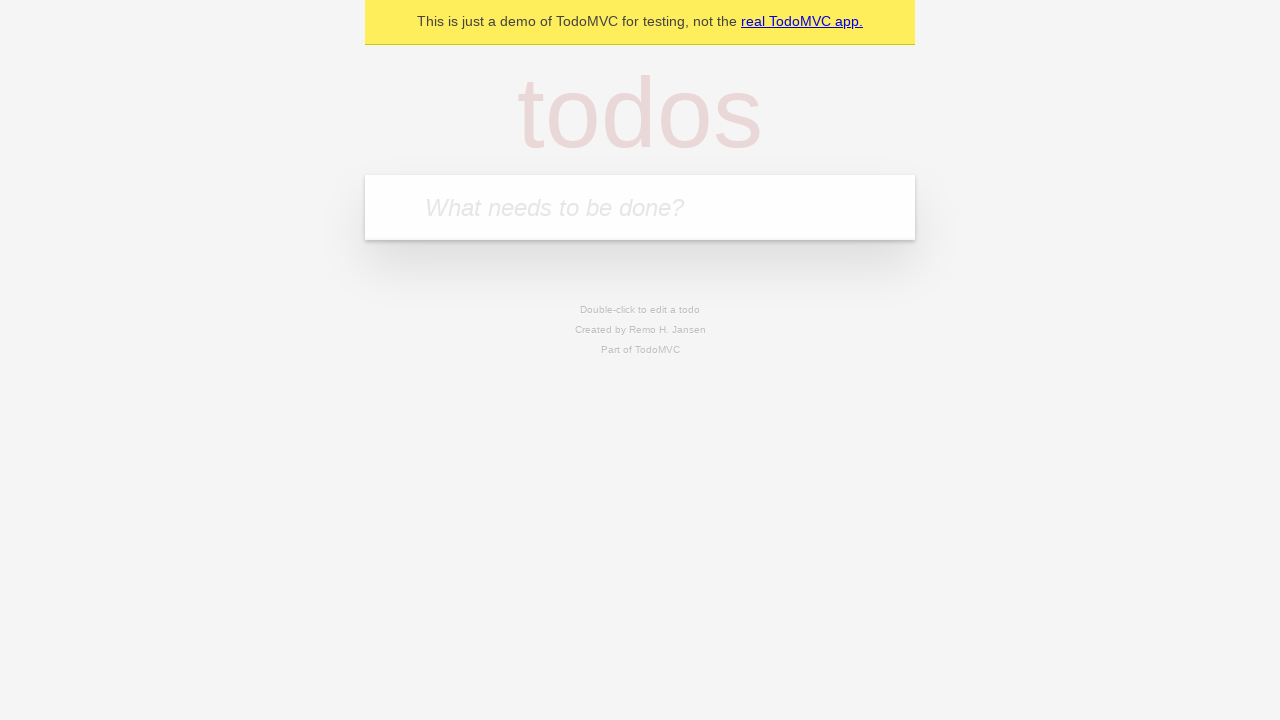

Filled todo input with XSS payload: <script>alert("XSS")</script> on .new-todo
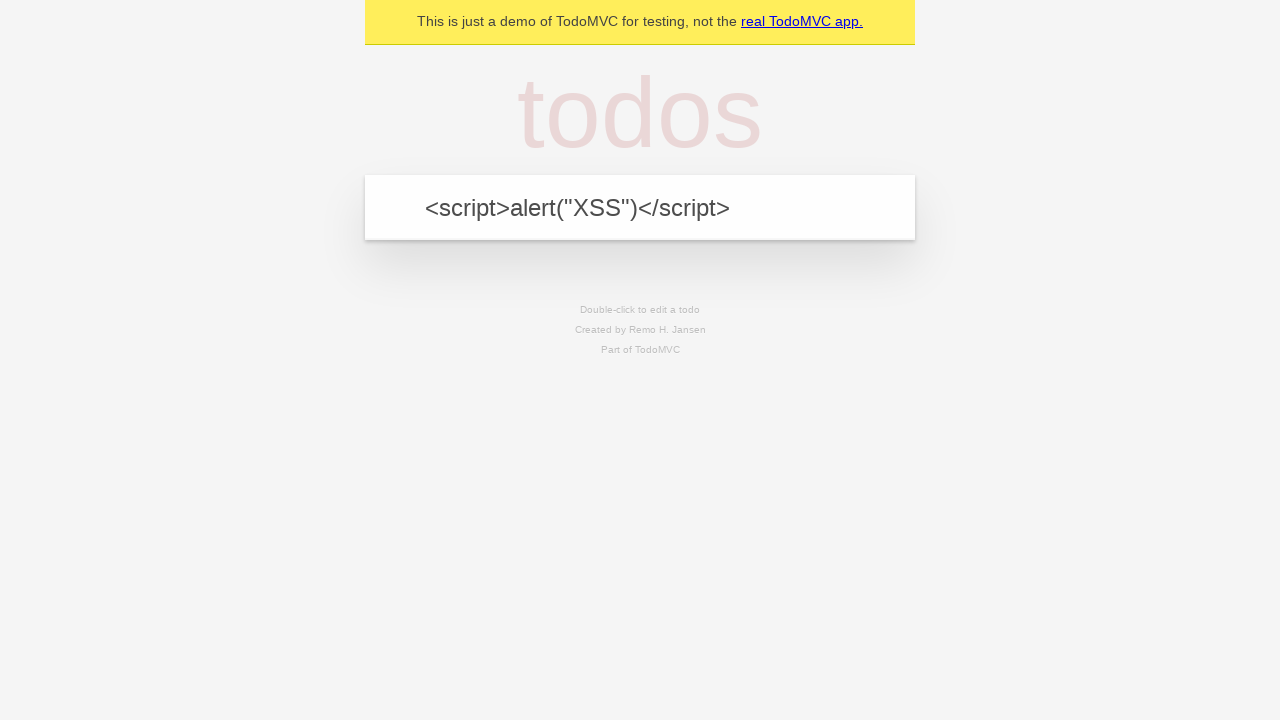

Pressed Enter to submit the form with XSS payload on .new-todo
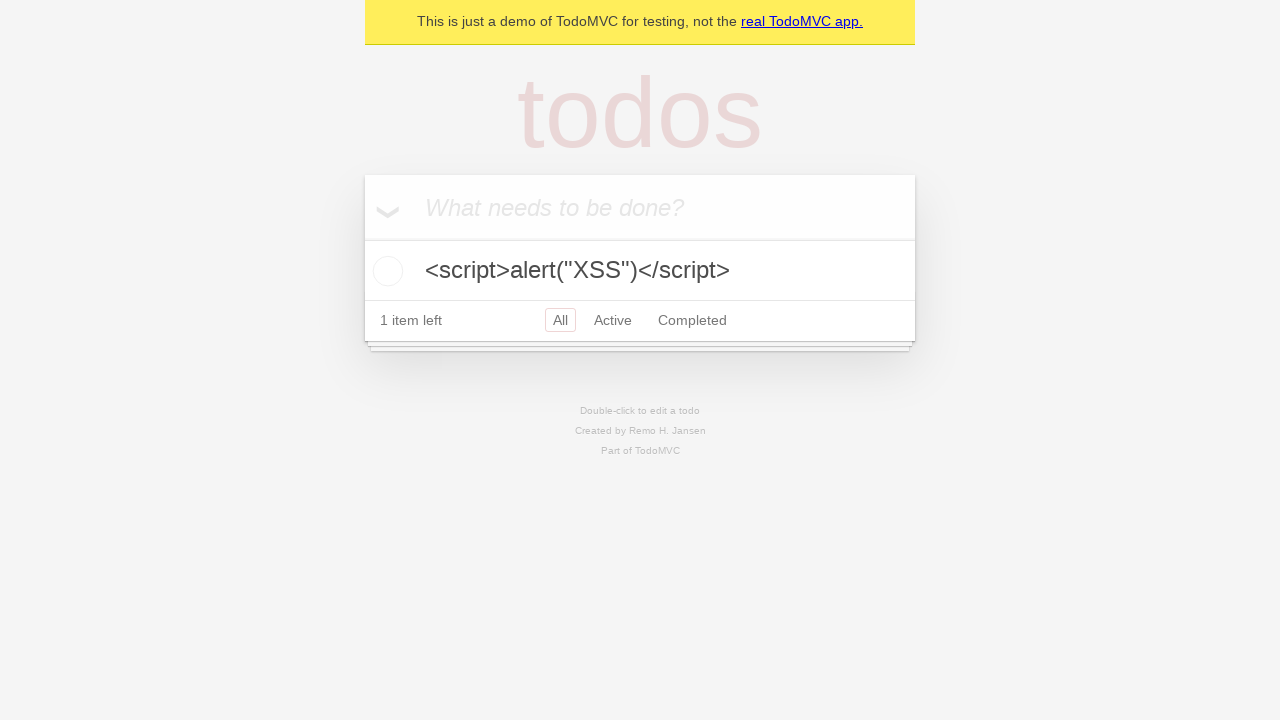

Waited for form submission to complete
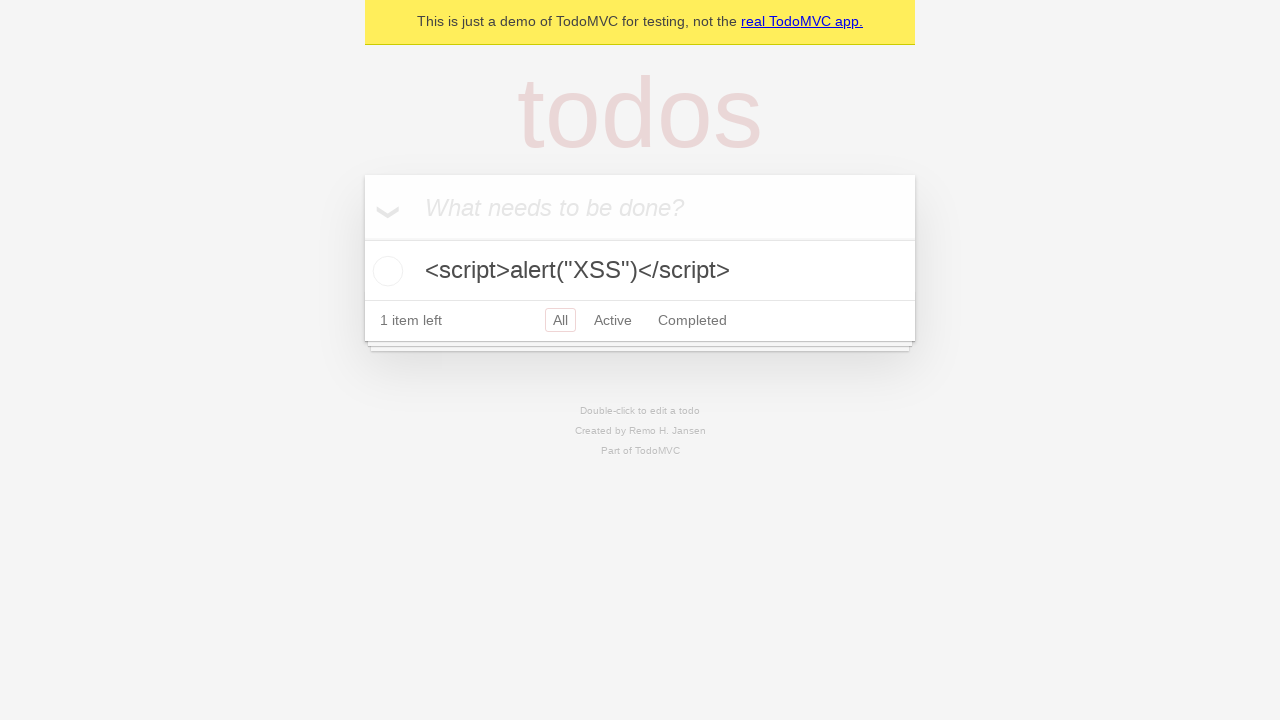

Filled todo input with XSS payload: javascript:alert("XSS") on .new-todo
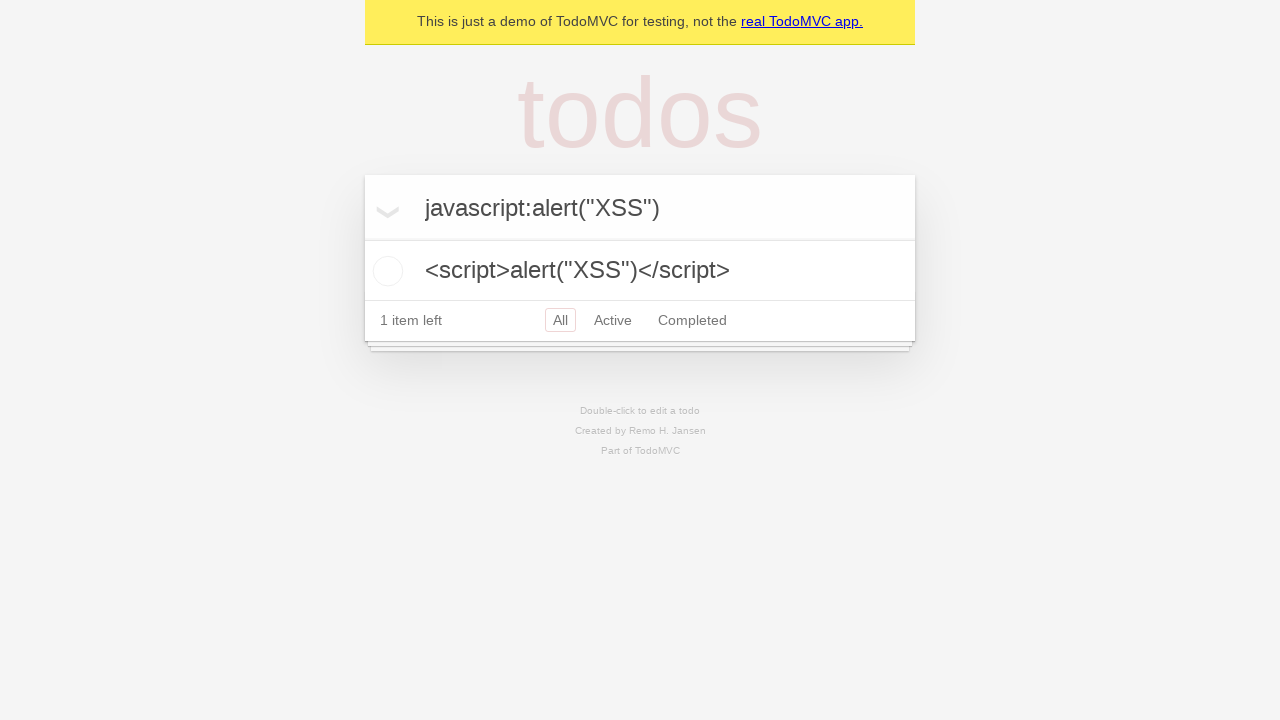

Pressed Enter to submit the form with XSS payload on .new-todo
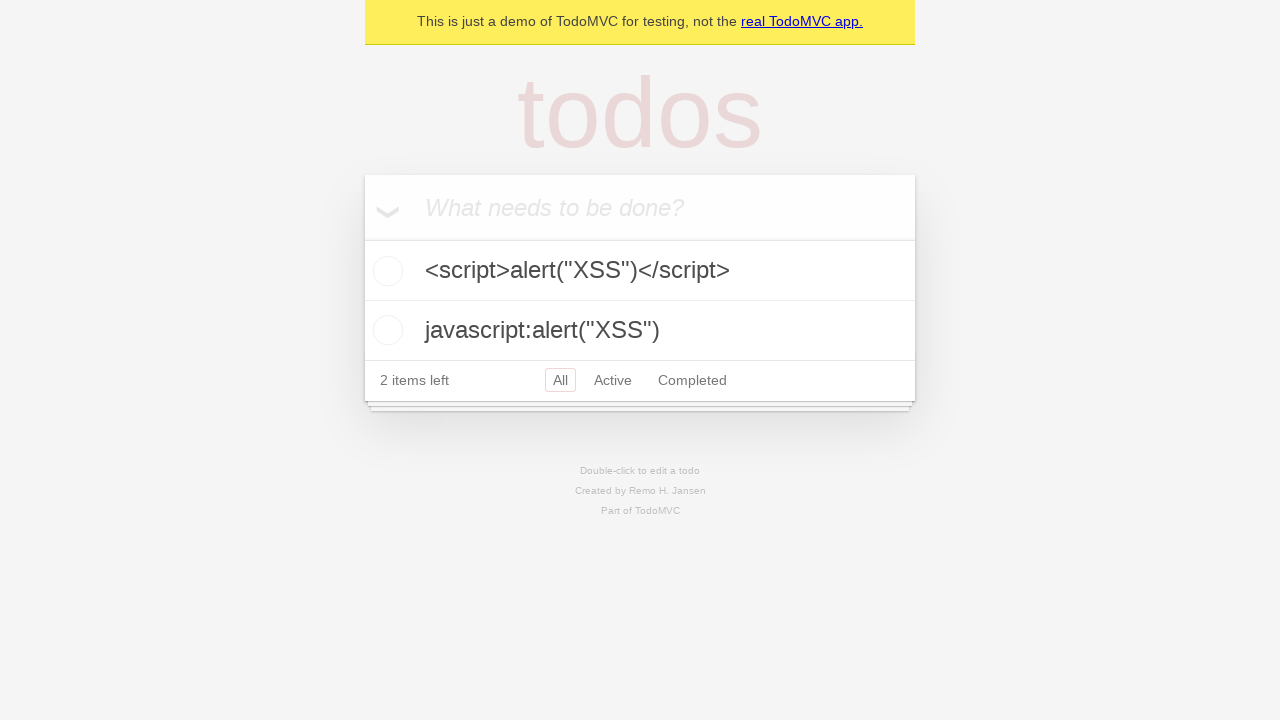

Waited for form submission to complete
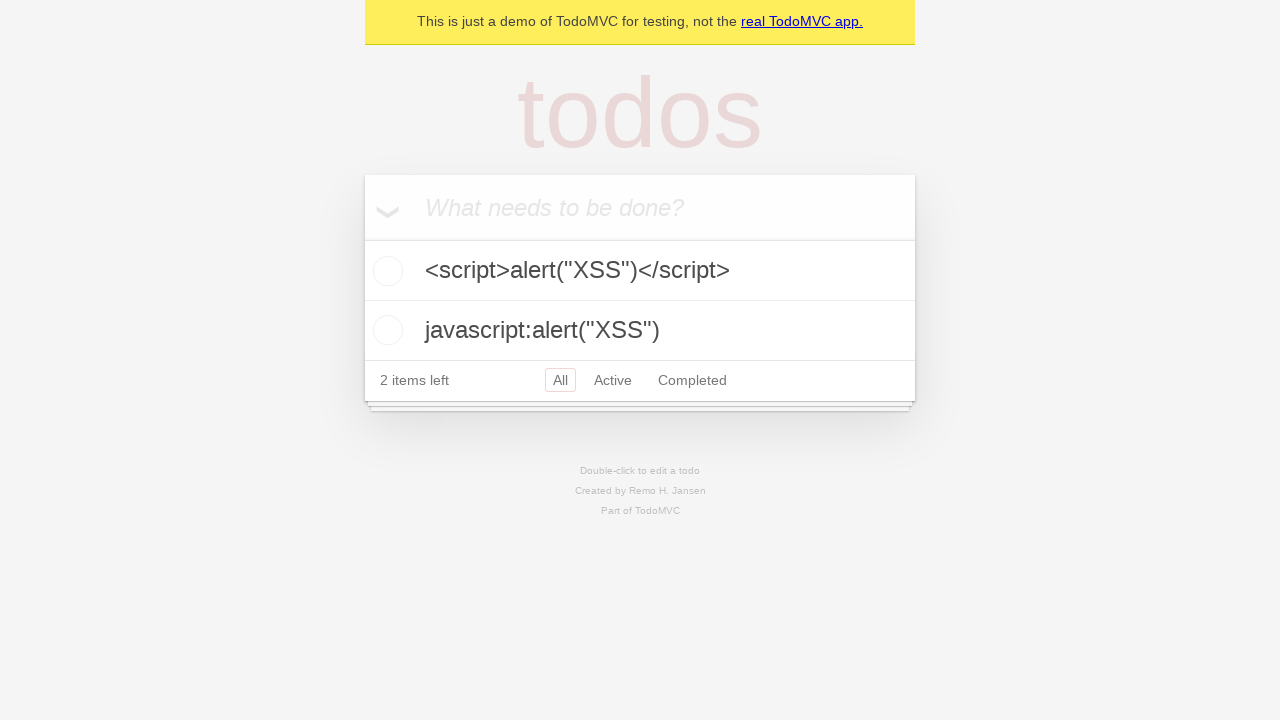

Filled todo input with XSS payload: <img src="x" onerror="alert('XSS')"> on .new-todo
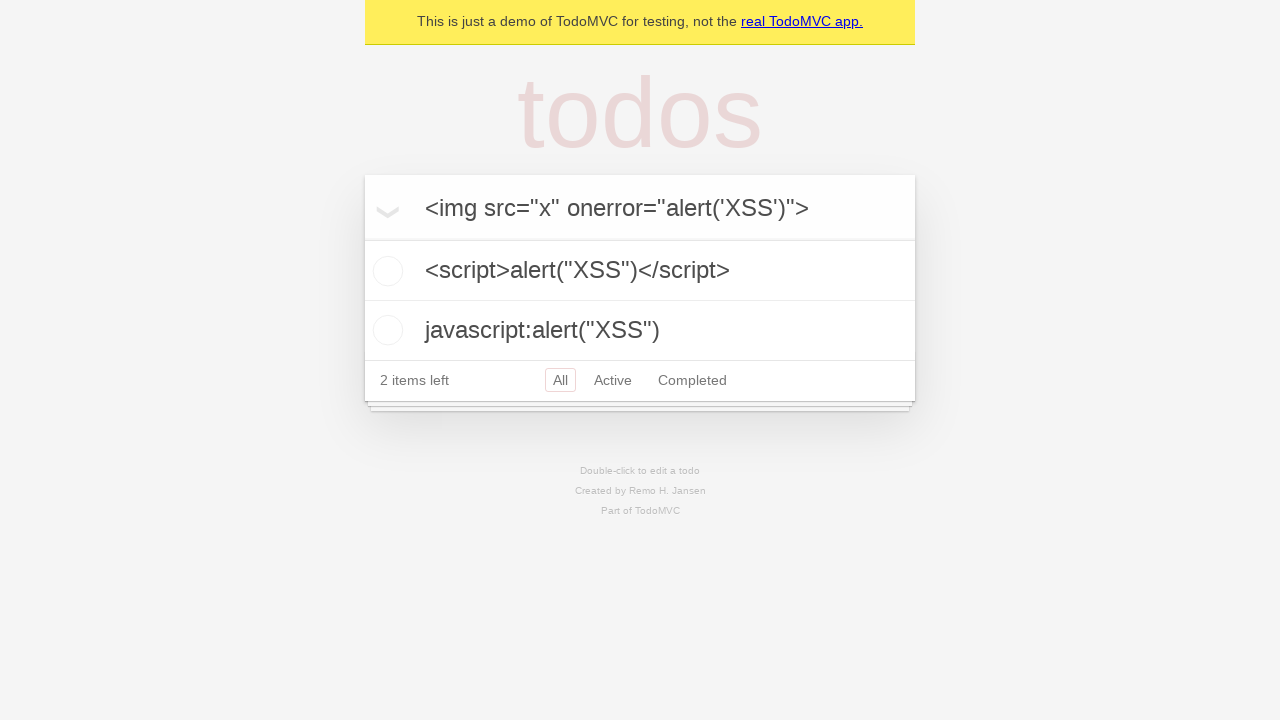

Pressed Enter to submit the form with XSS payload on .new-todo
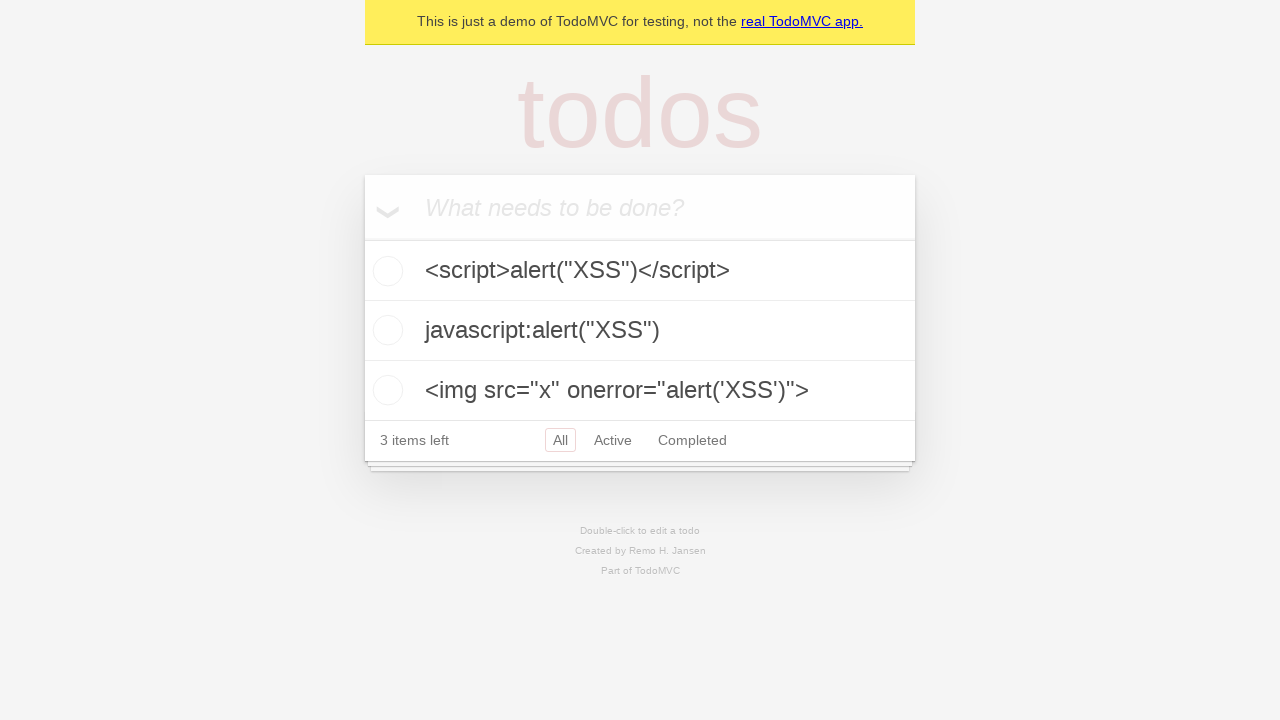

Waited for form submission to complete
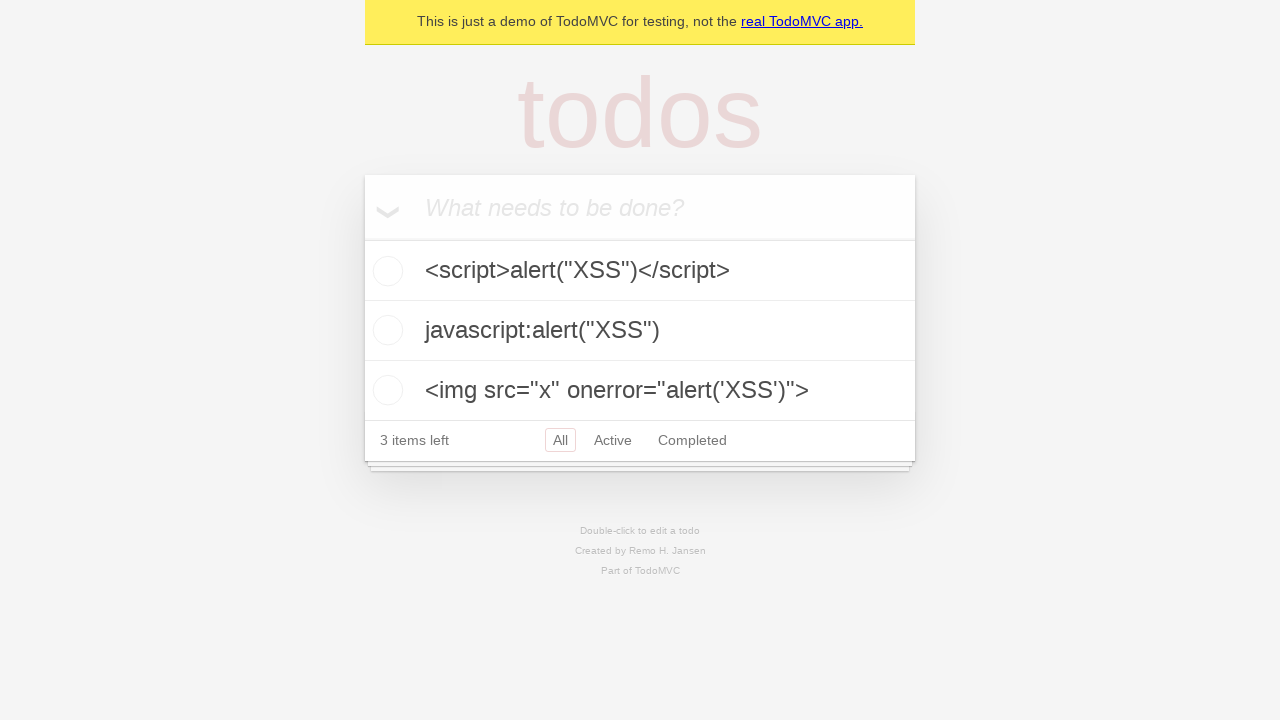

Filled todo input with XSS payload: "><script>alert("XSS")</script> on .new-todo
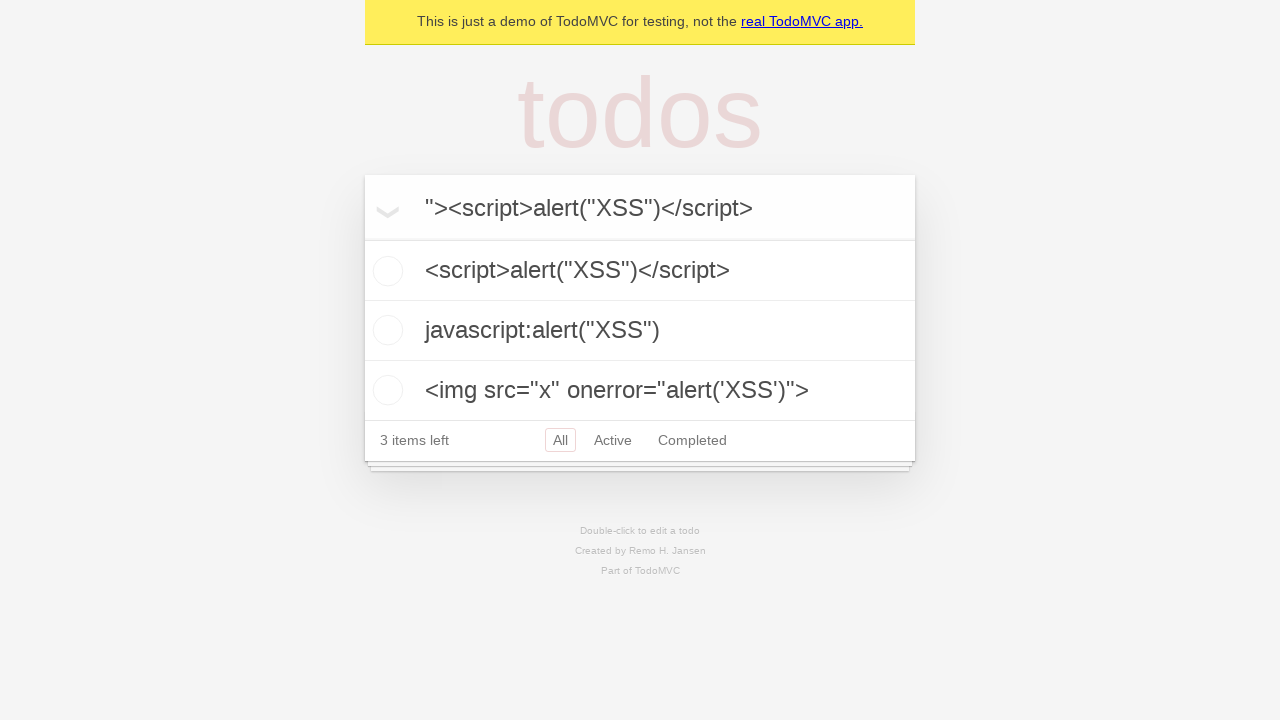

Pressed Enter to submit the form with XSS payload on .new-todo
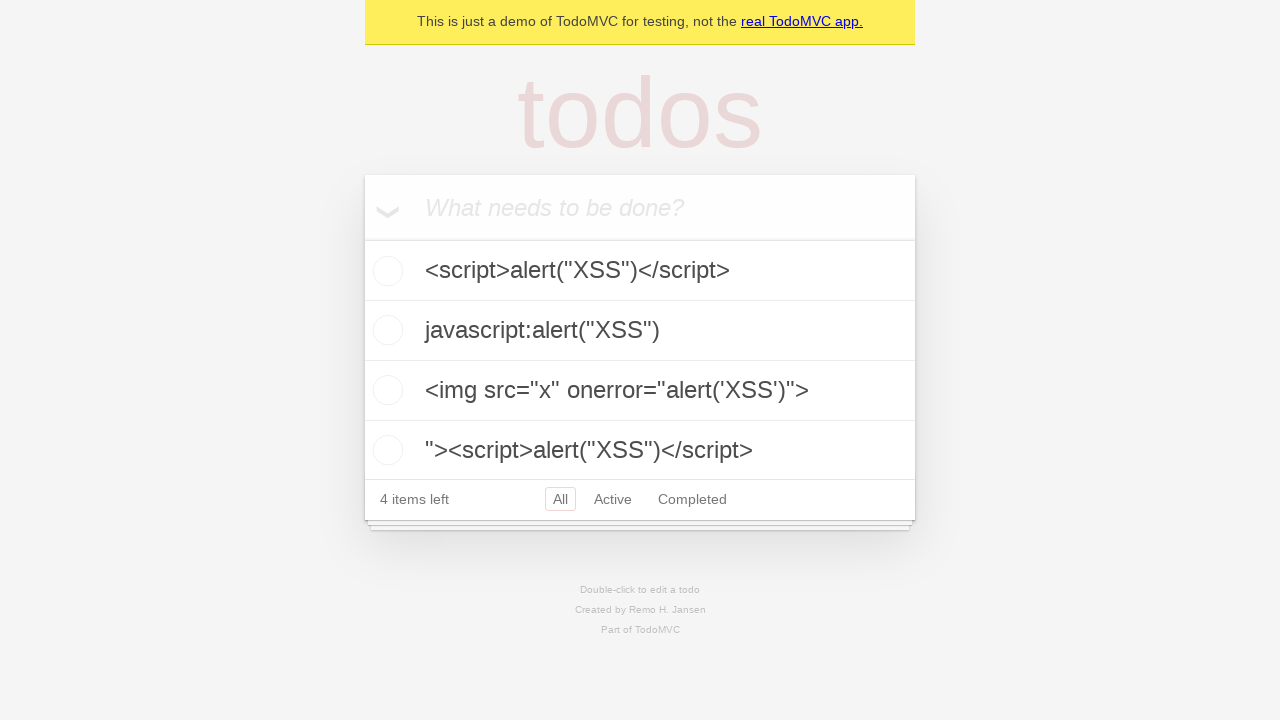

Waited for form submission to complete
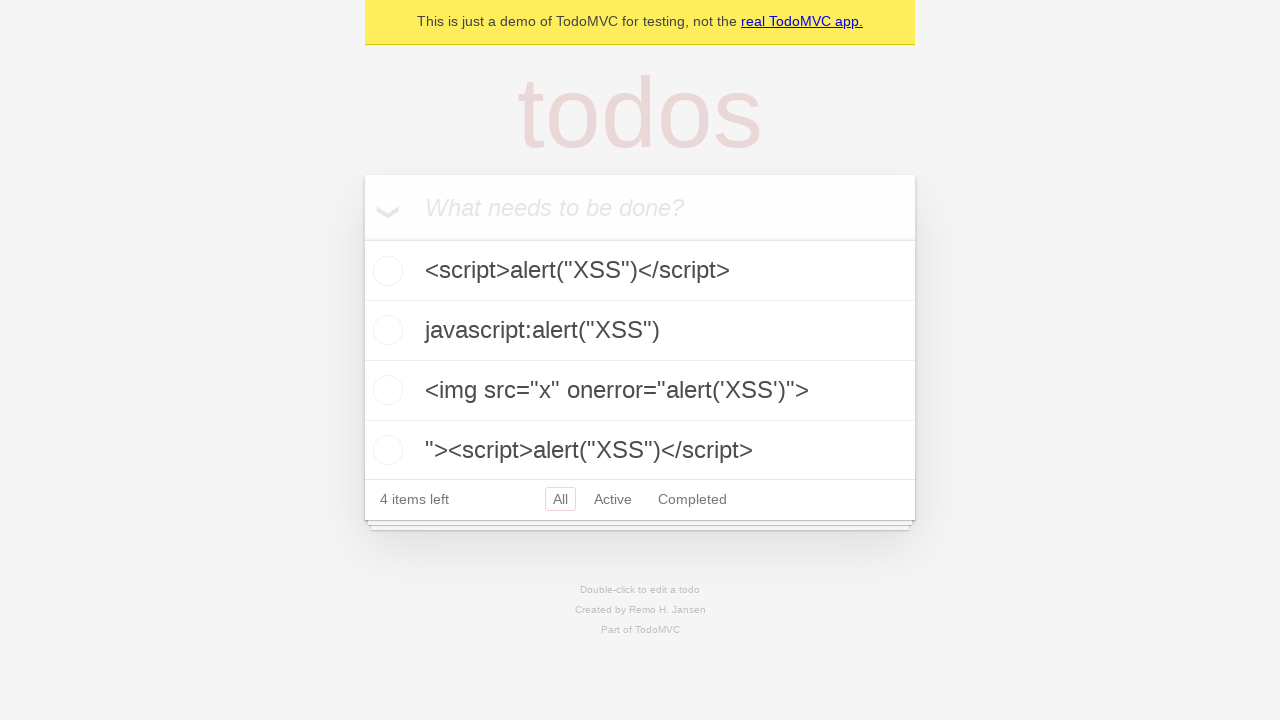

Filled todo input with XSS payload: javascript:void(0) on .new-todo
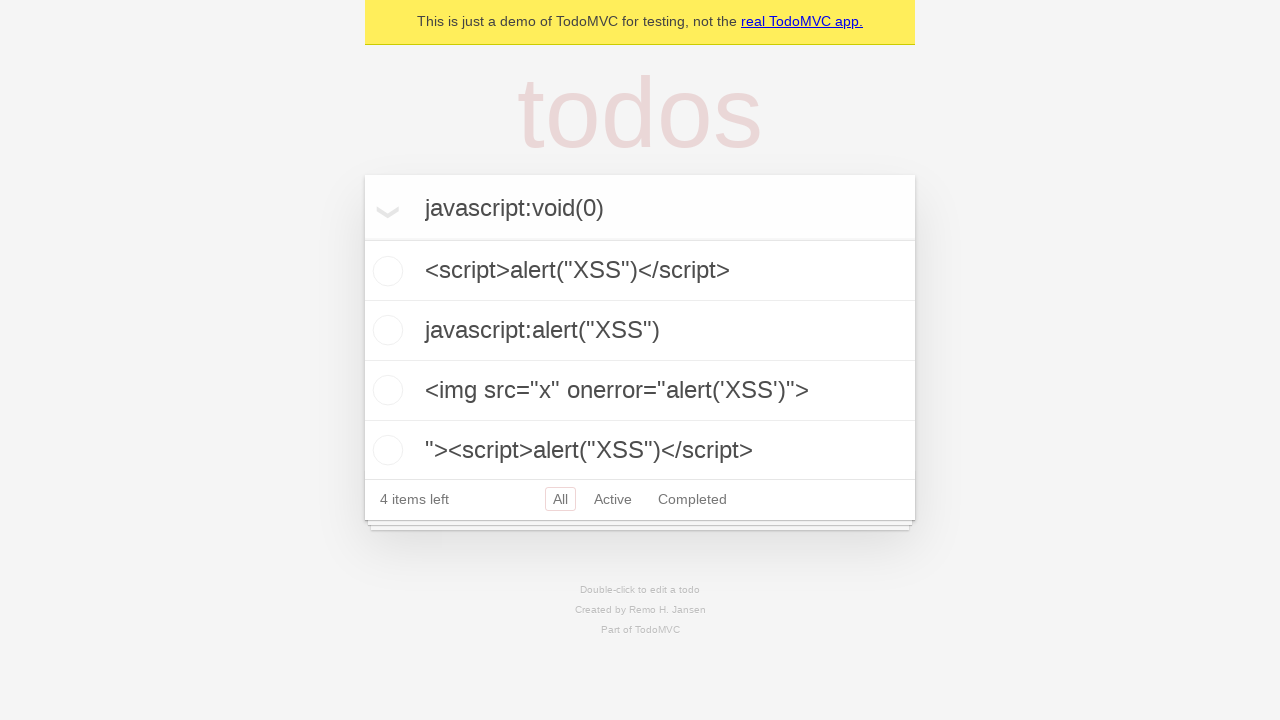

Pressed Enter to submit the form with XSS payload on .new-todo
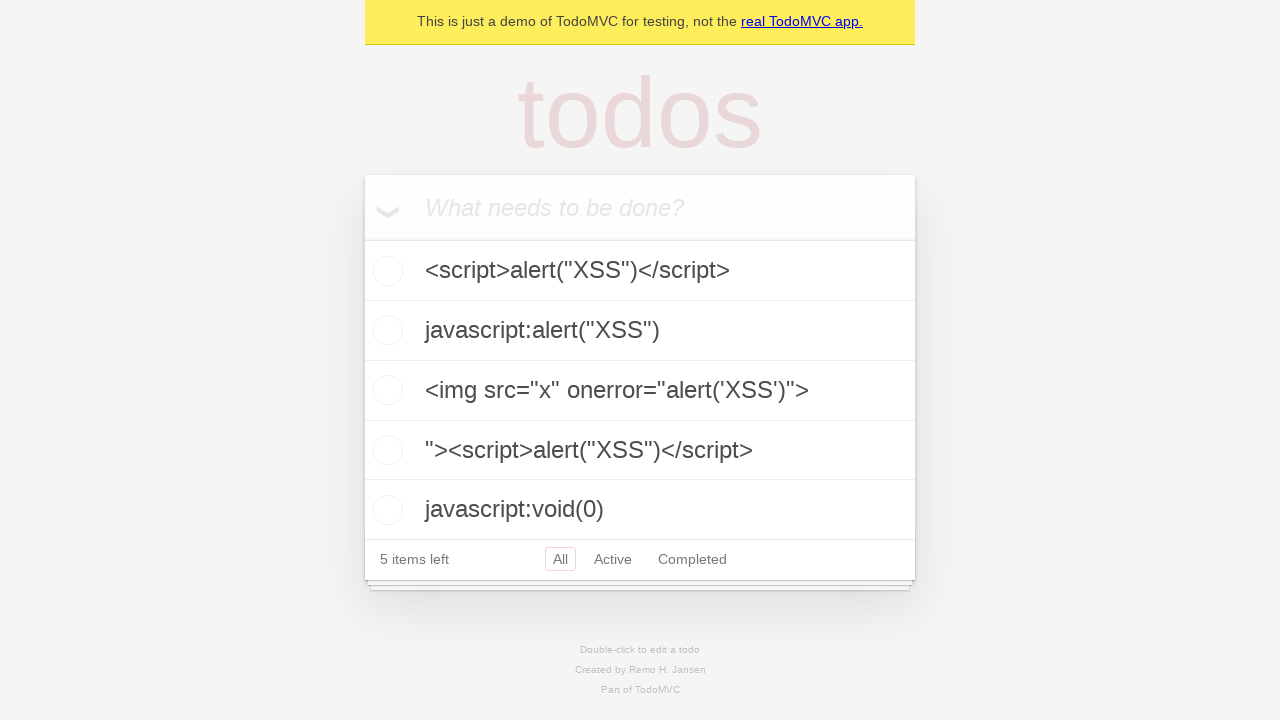

Waited for form submission to complete
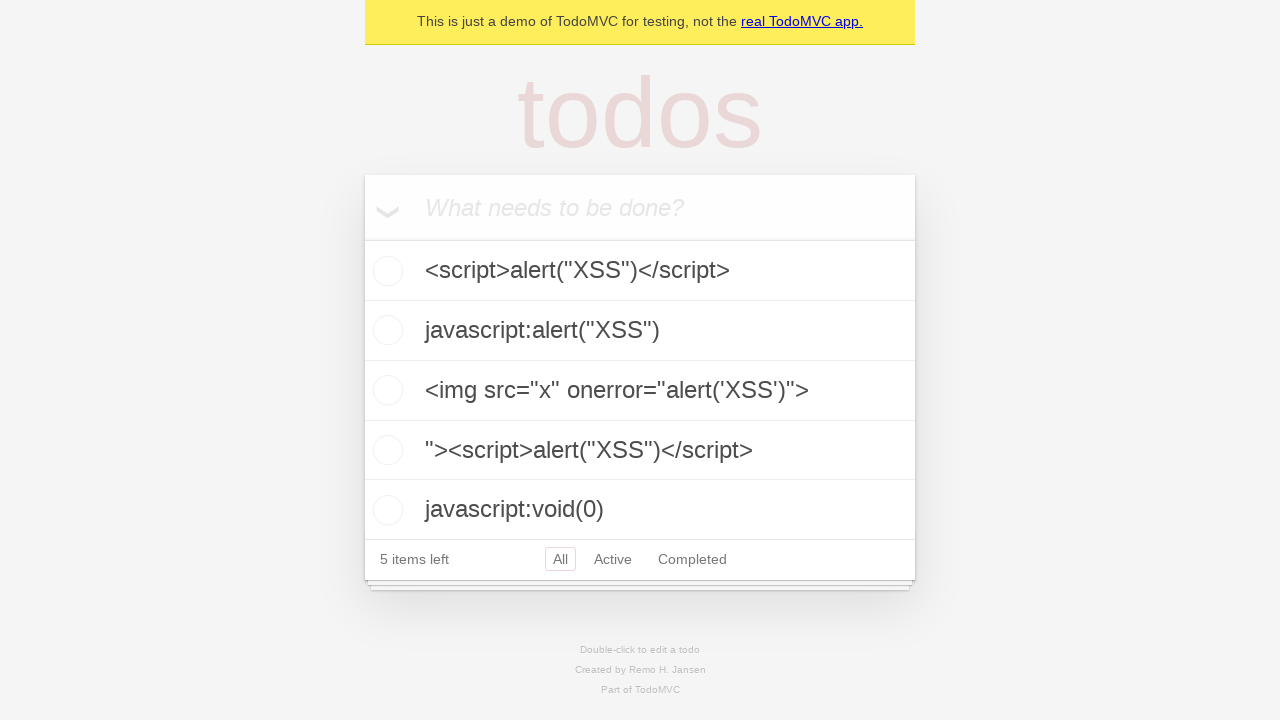

XSS protection test completed - all payloads were sanitized
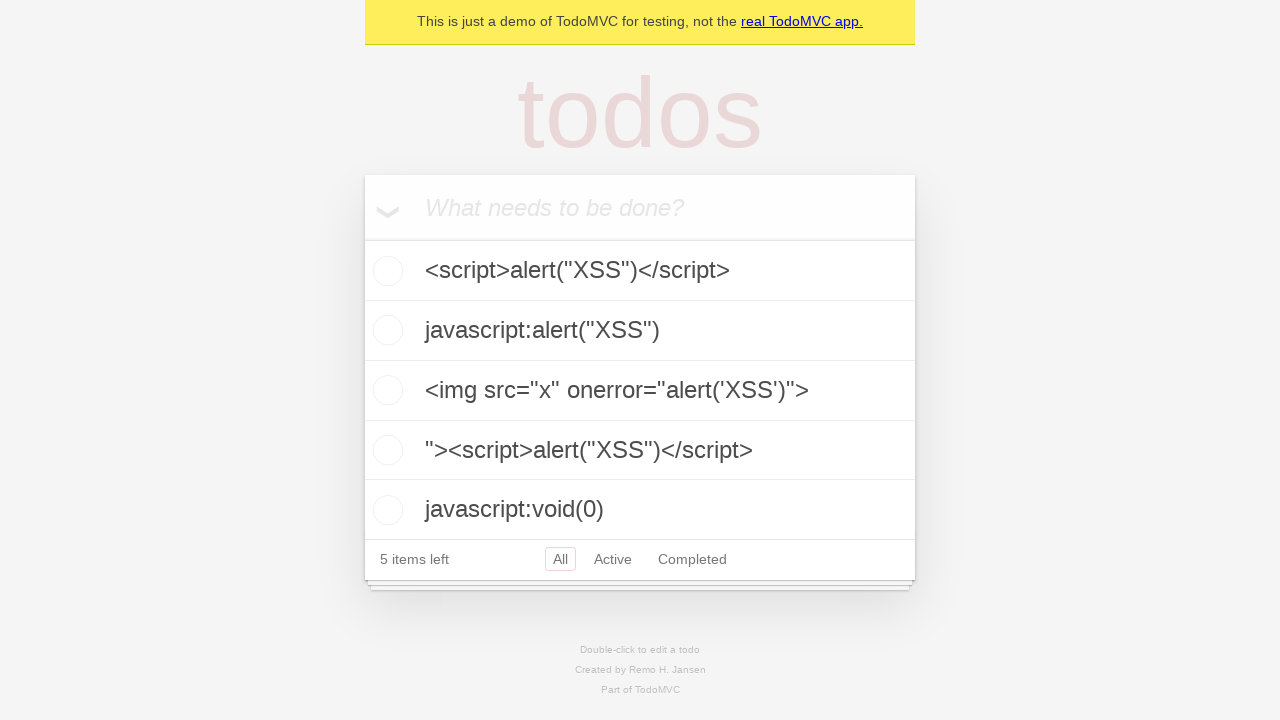

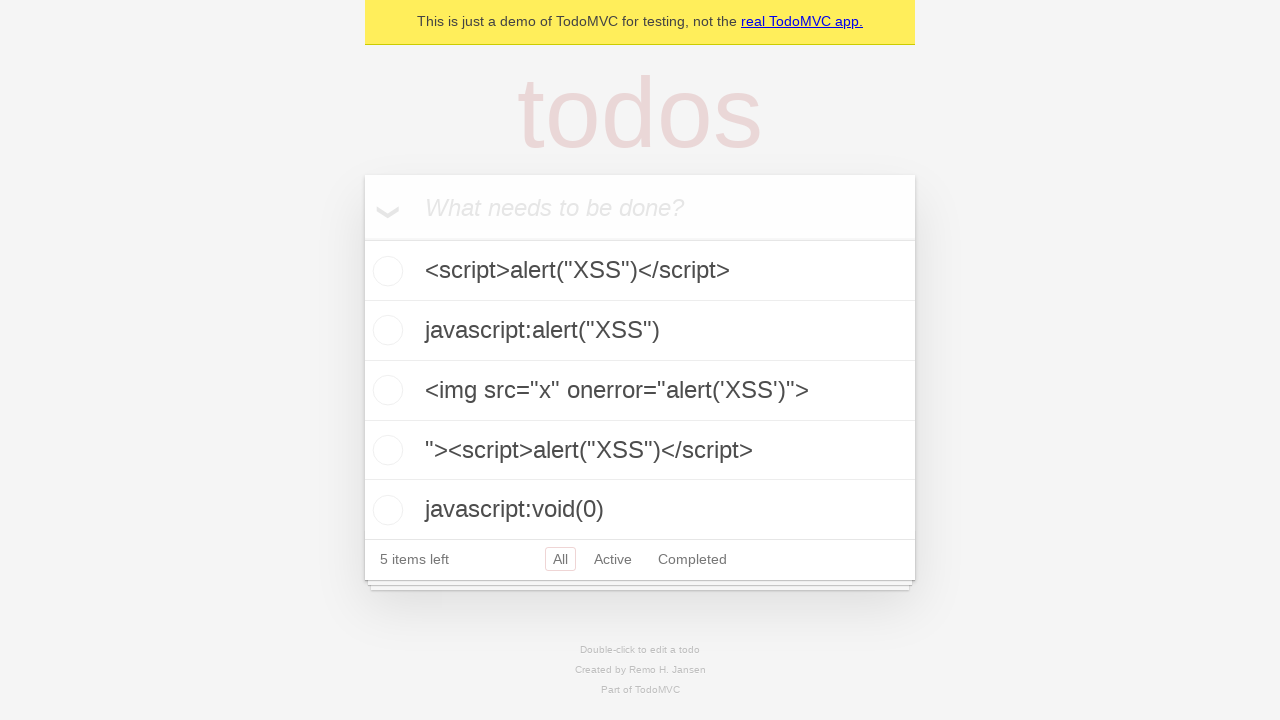